Tests a registration form by filling in required fields (first name, last name, email) and submitting, then verifying the success message is displayed.

Starting URL: http://suninjuly.github.io/registration1.html

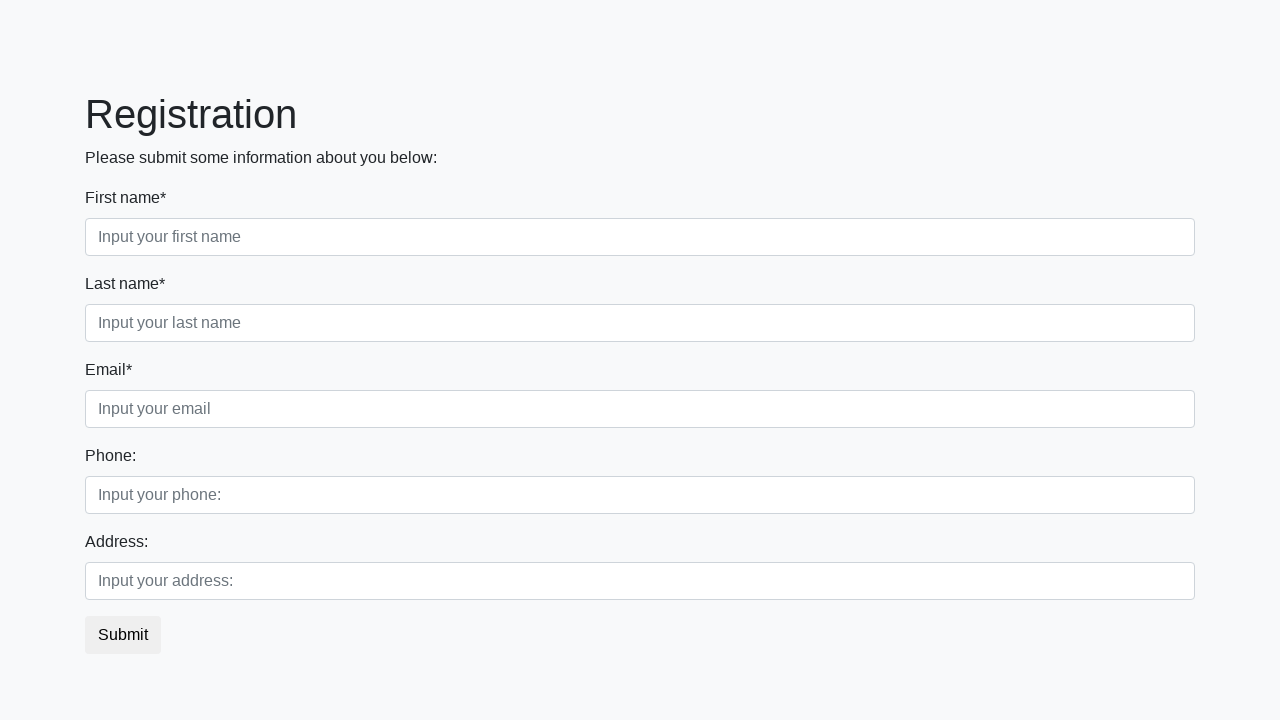

Filled first name field with 'Ivan' on input[required].first
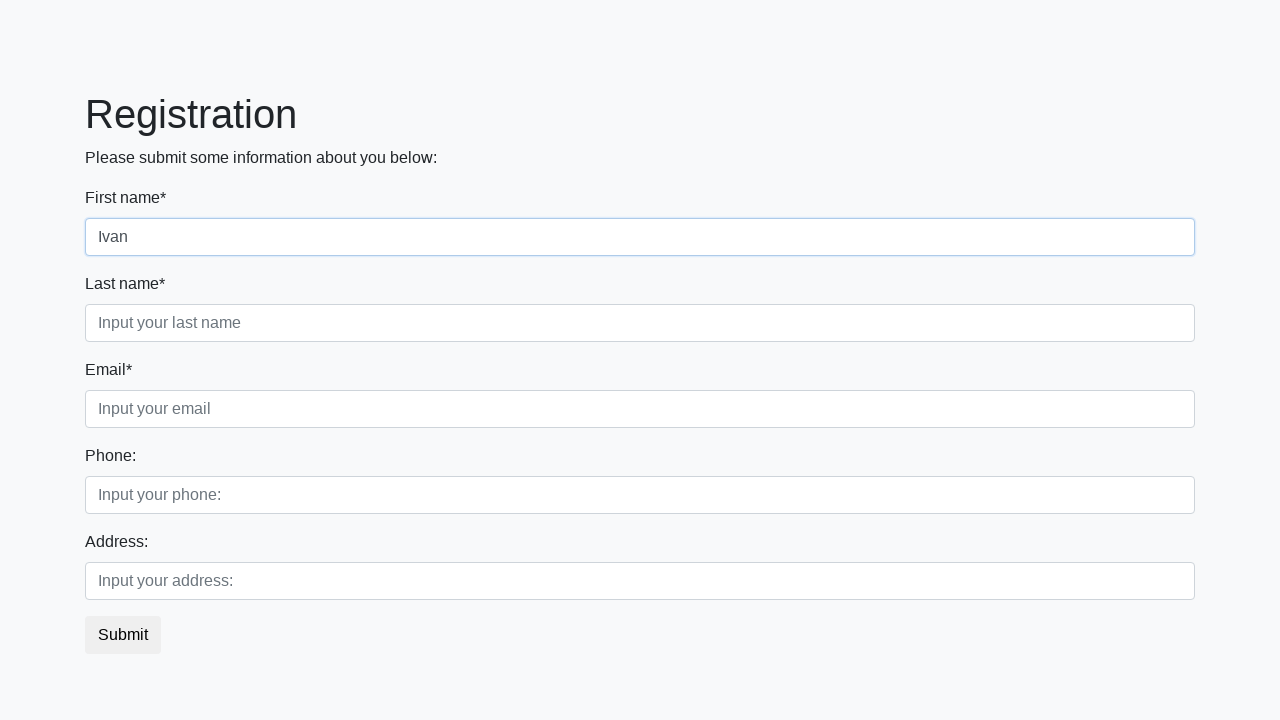

Filled last name field with 'Petrov' on input[required].second
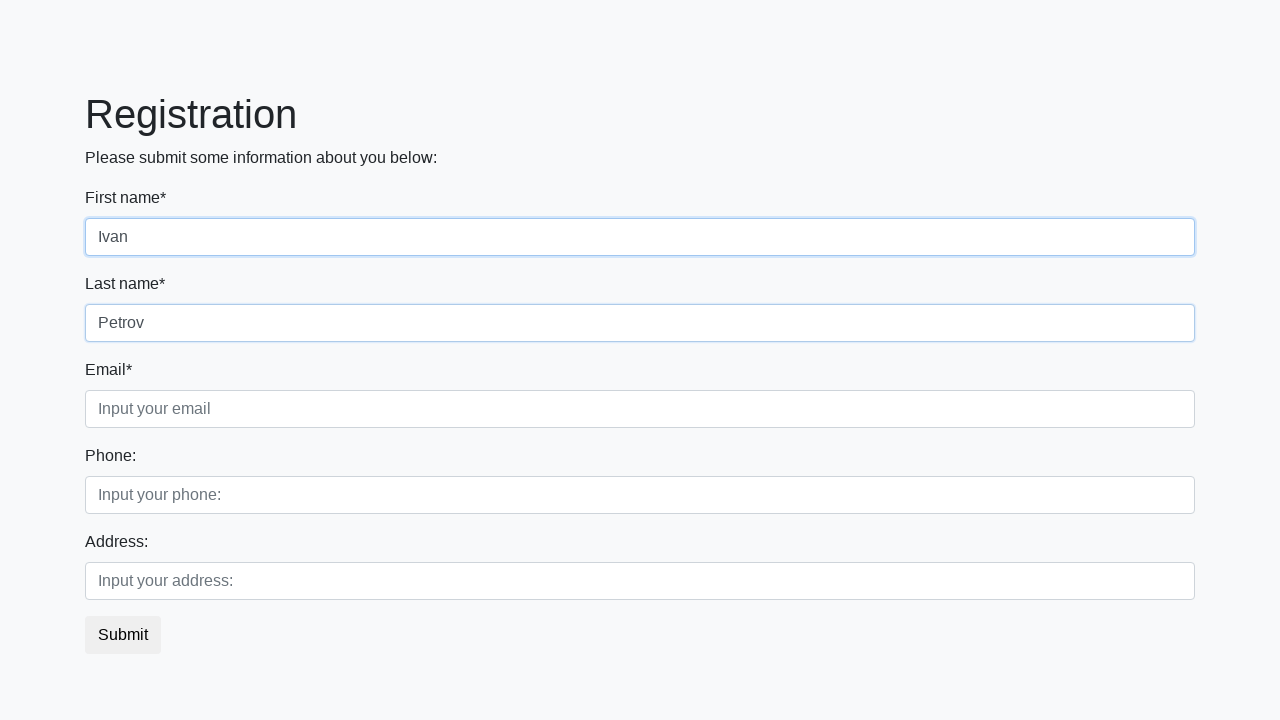

Filled email field with 'testuser@example.com' on input[required].third
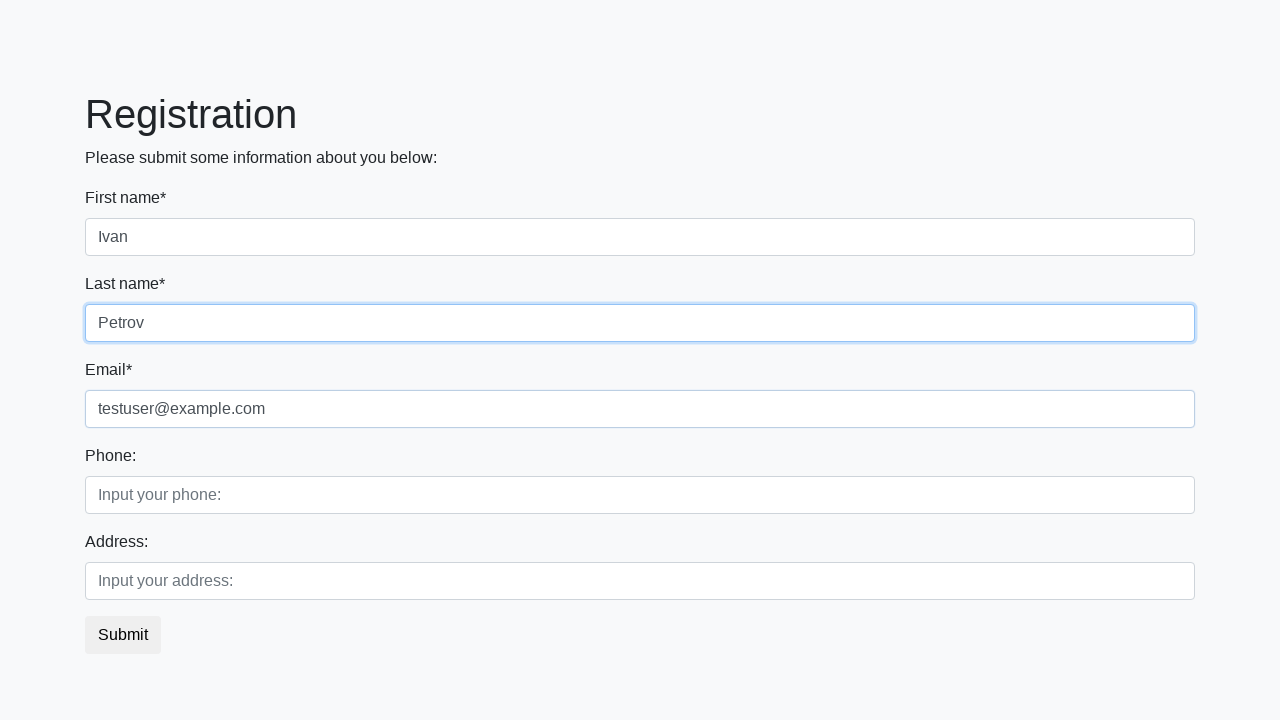

Clicked submit button to register at (123, 635) on button.btn
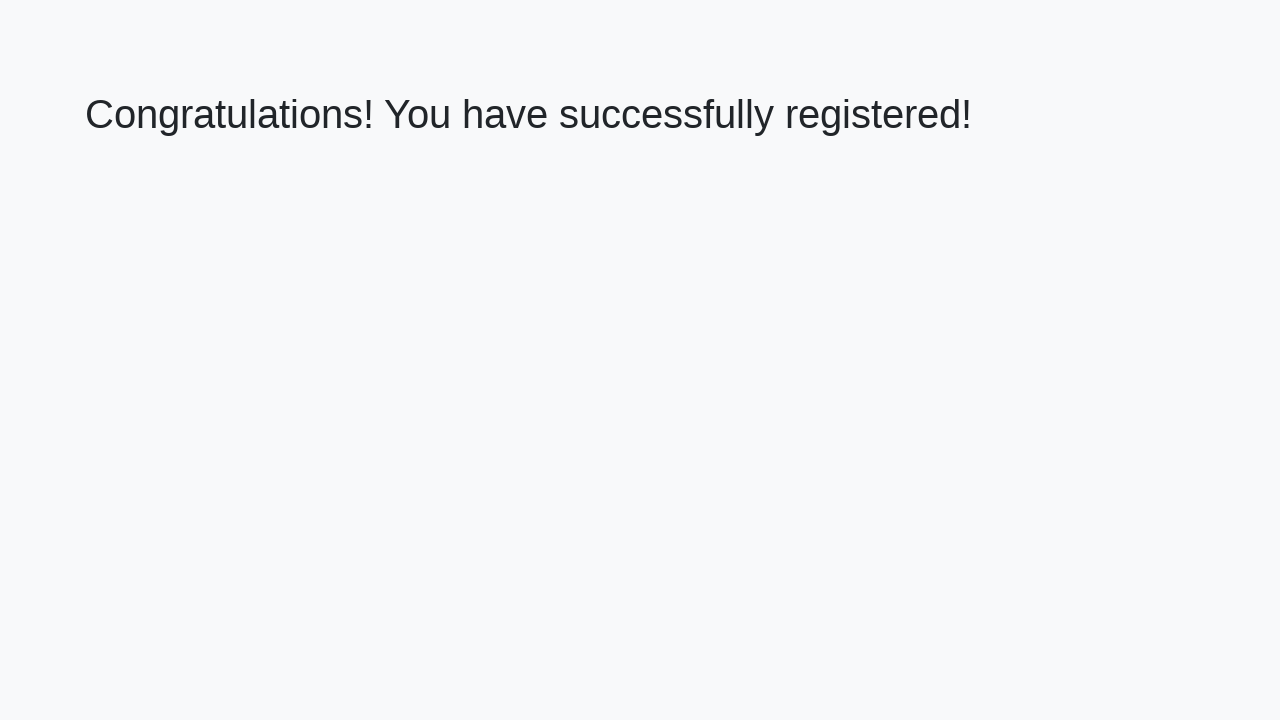

Success message heading loaded
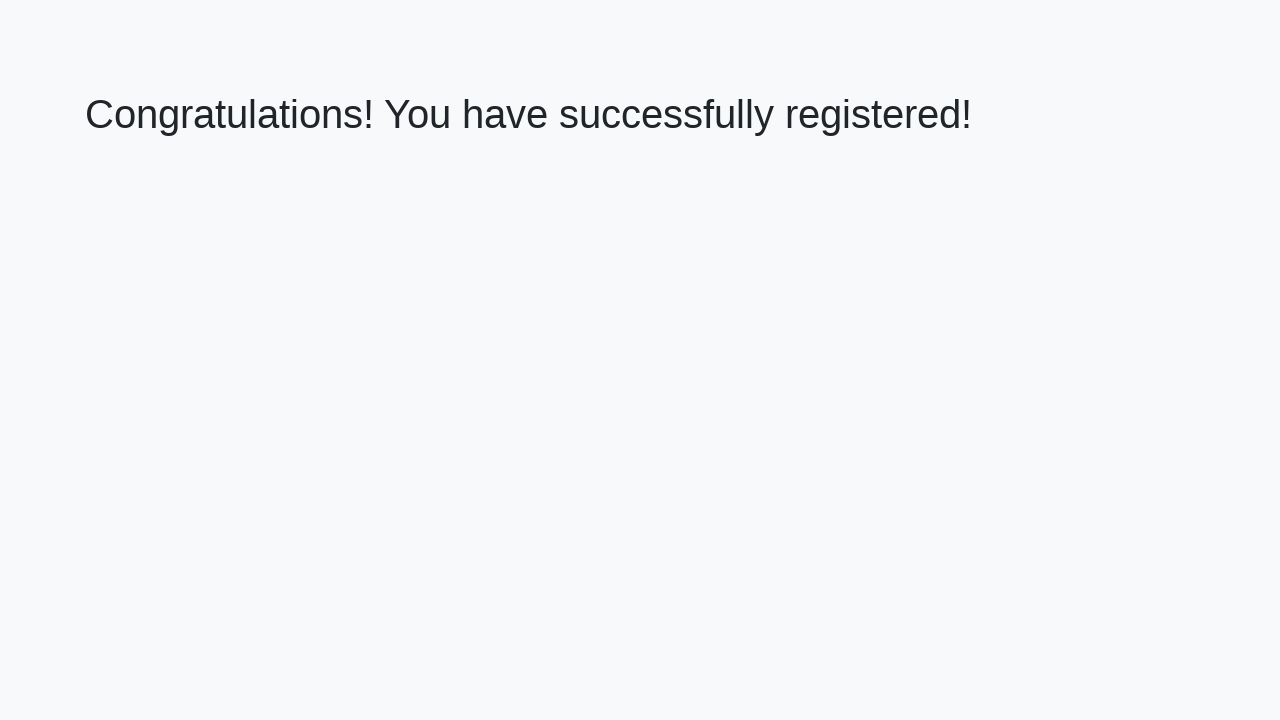

Retrieved success message text: 'Congratulations! You have successfully registered!'
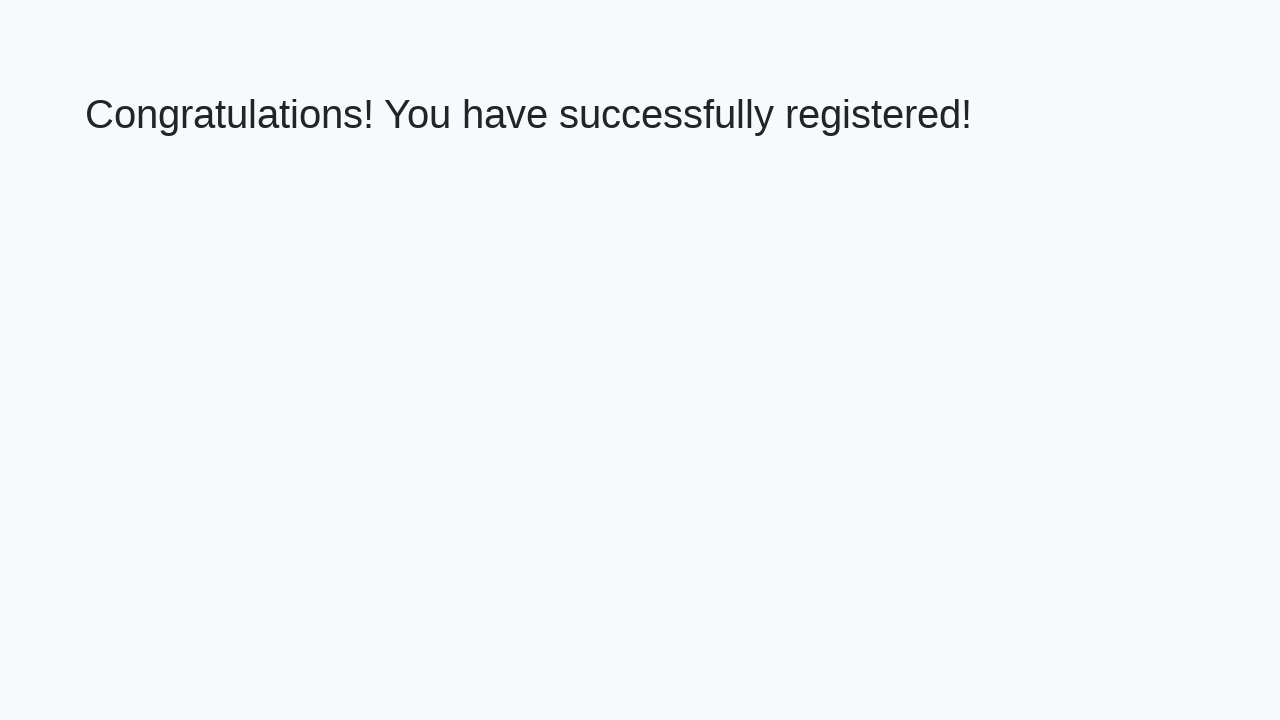

Verified success message matches expected text
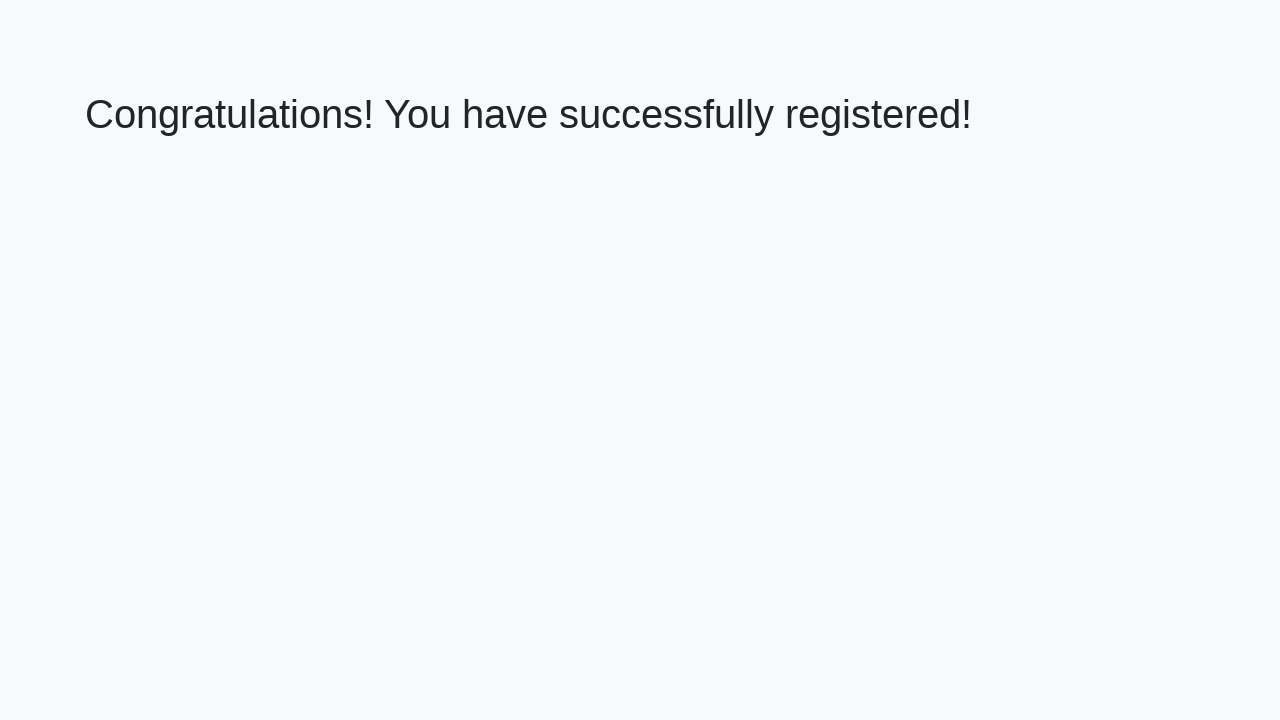

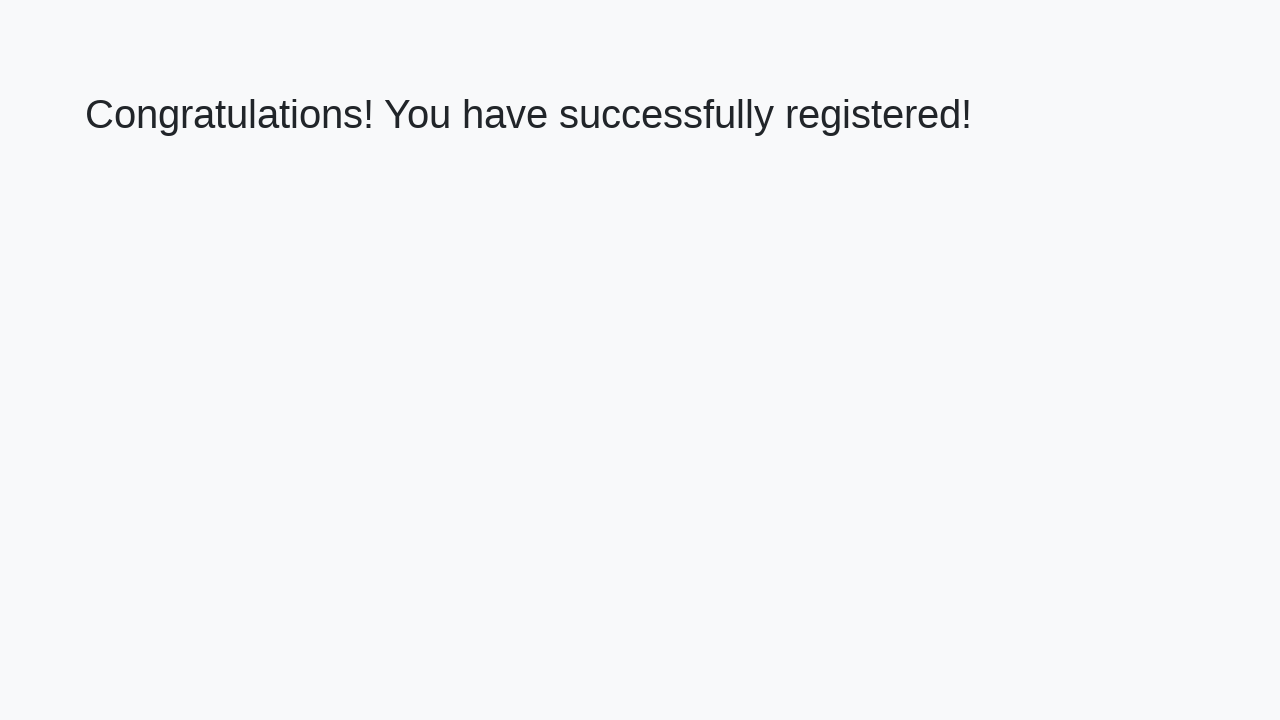